Waits for a specific price to appear, clicks a book button, solves a mathematical captcha, and submits the answer

Starting URL: http://suninjuly.github.io/explicit_wait2.html

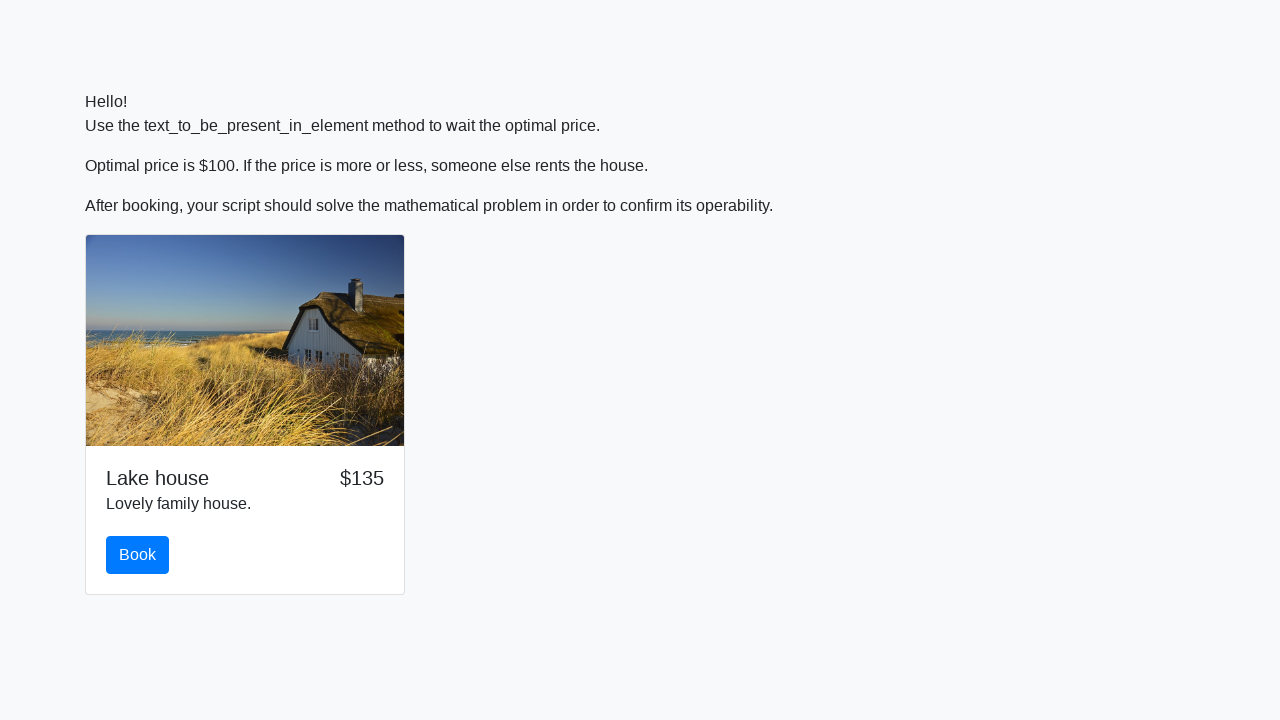

Waited for price to drop to $100
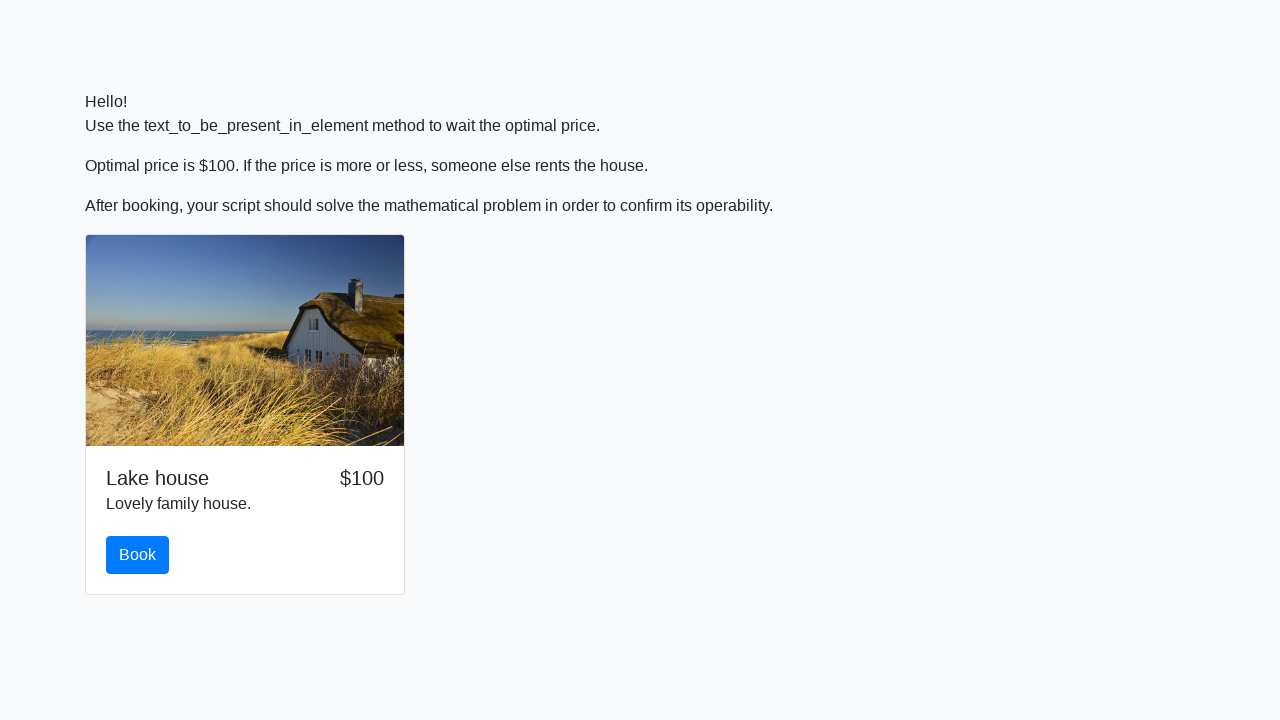

Clicked the book button at (138, 555) on #book
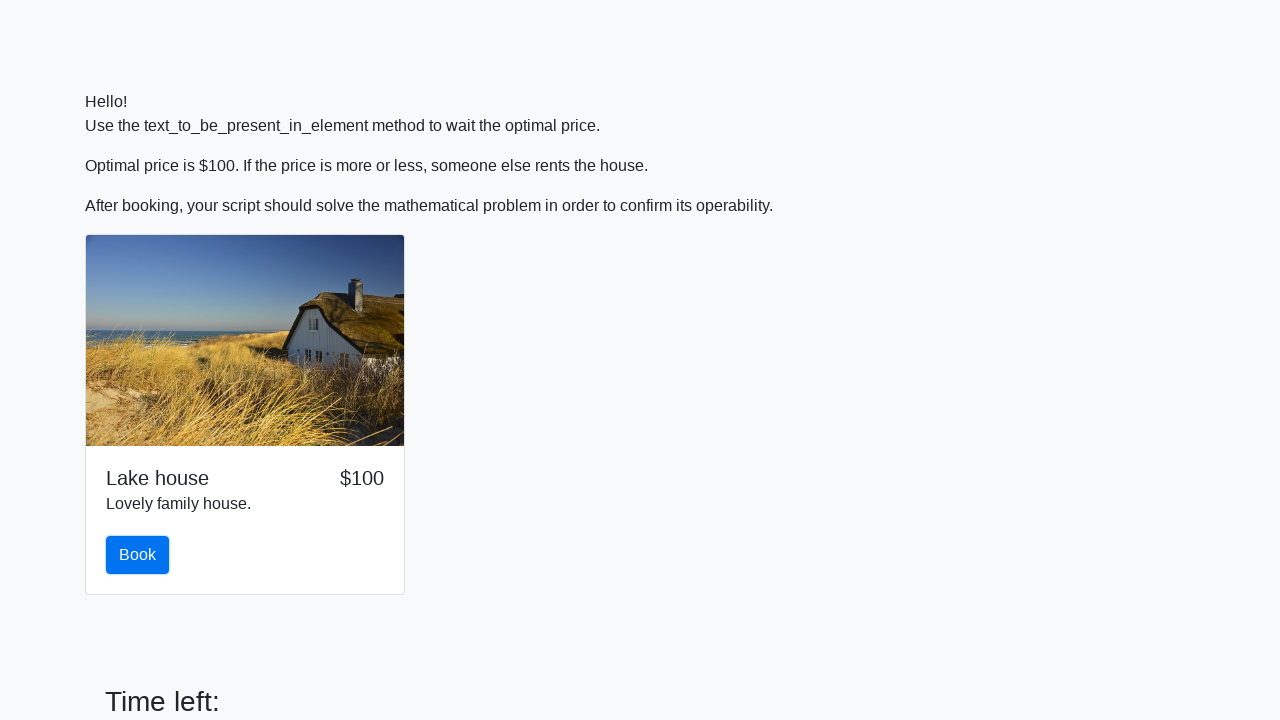

Retrieved input value for mathematical calculation
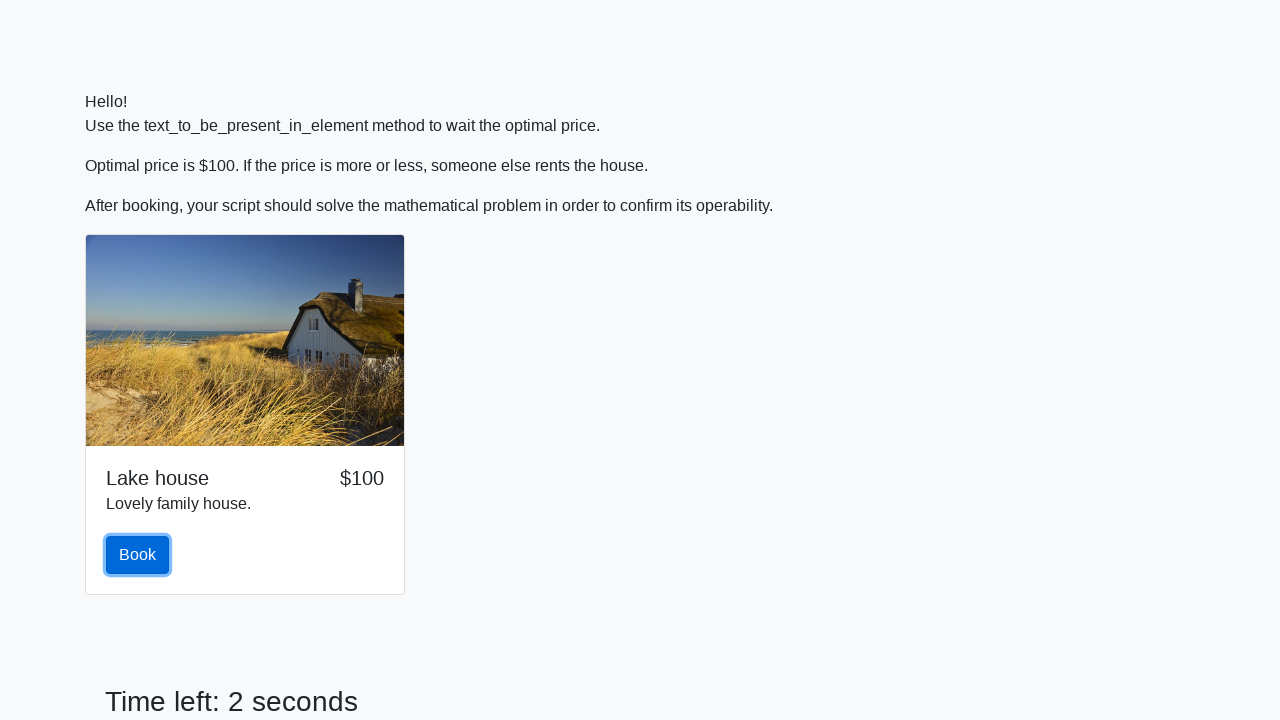

Calculated mathematical captcha result: 2.461212531409222
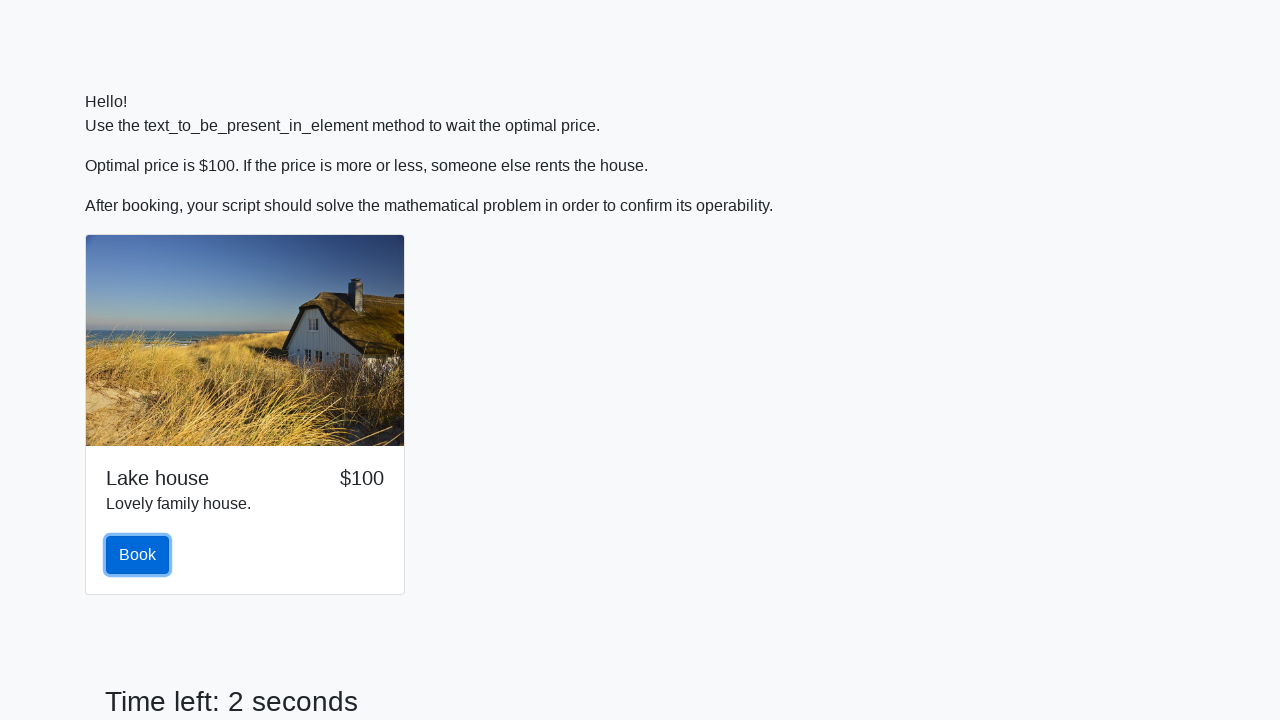

Entered calculated answer into the form on #answer
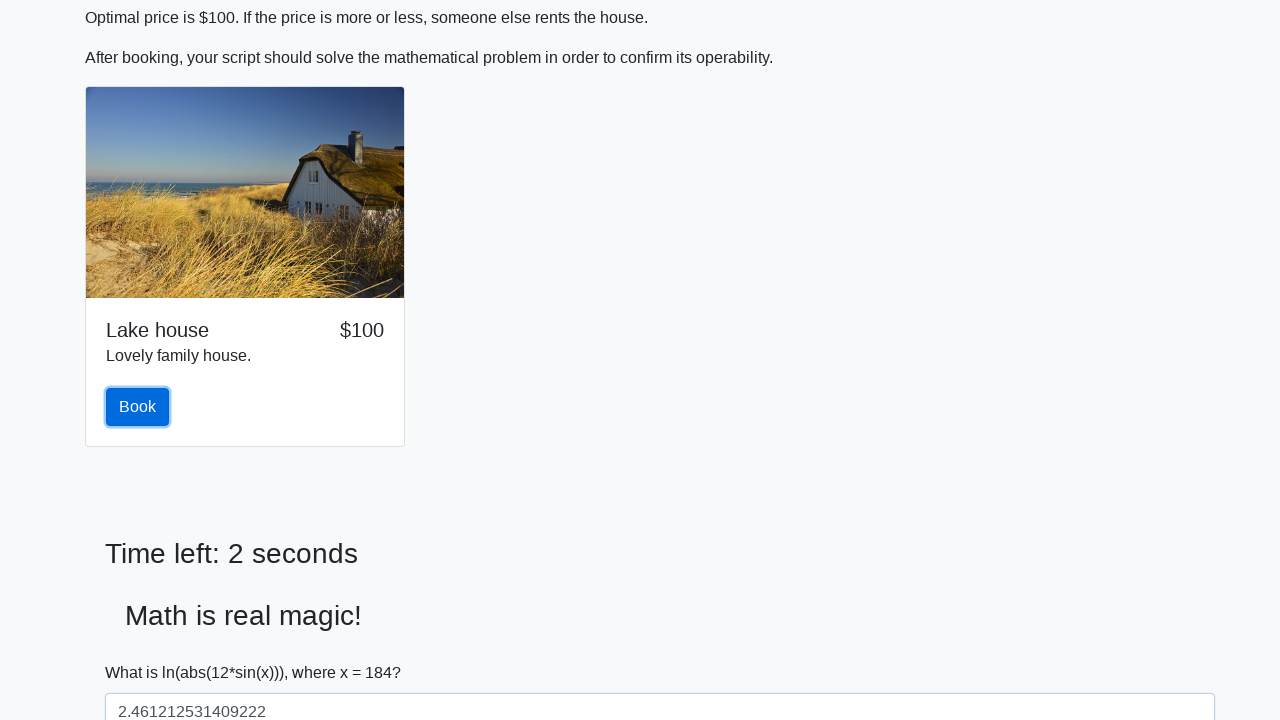

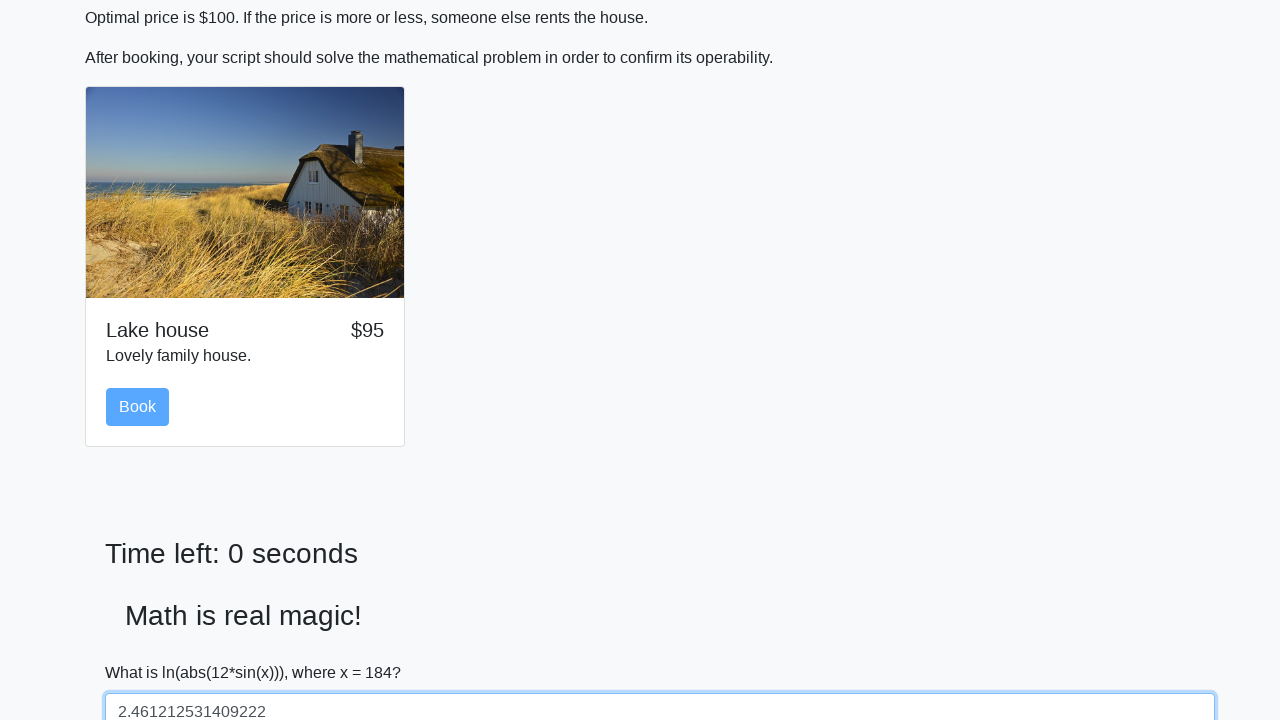